Tests valid link on the broken links page by clicking it and verifying navigation to the homepage

Starting URL: https://demoqa.com/elements

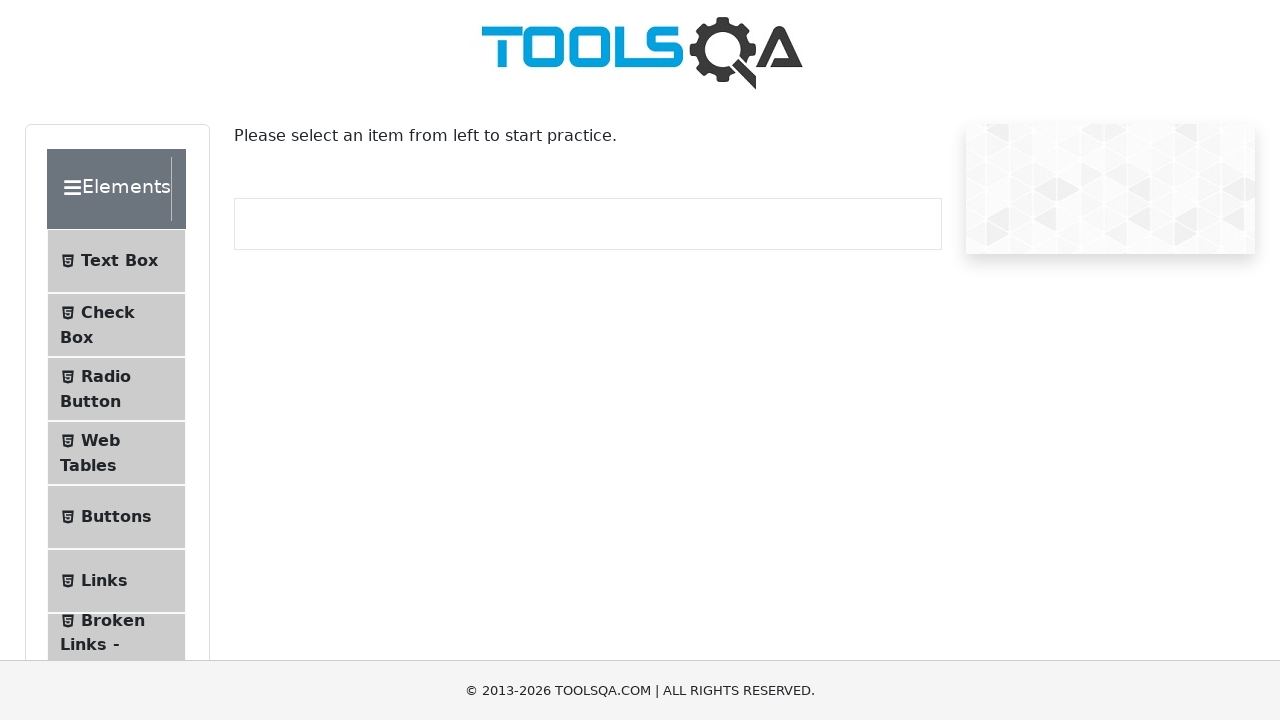

Scrolled down 200px to view more content
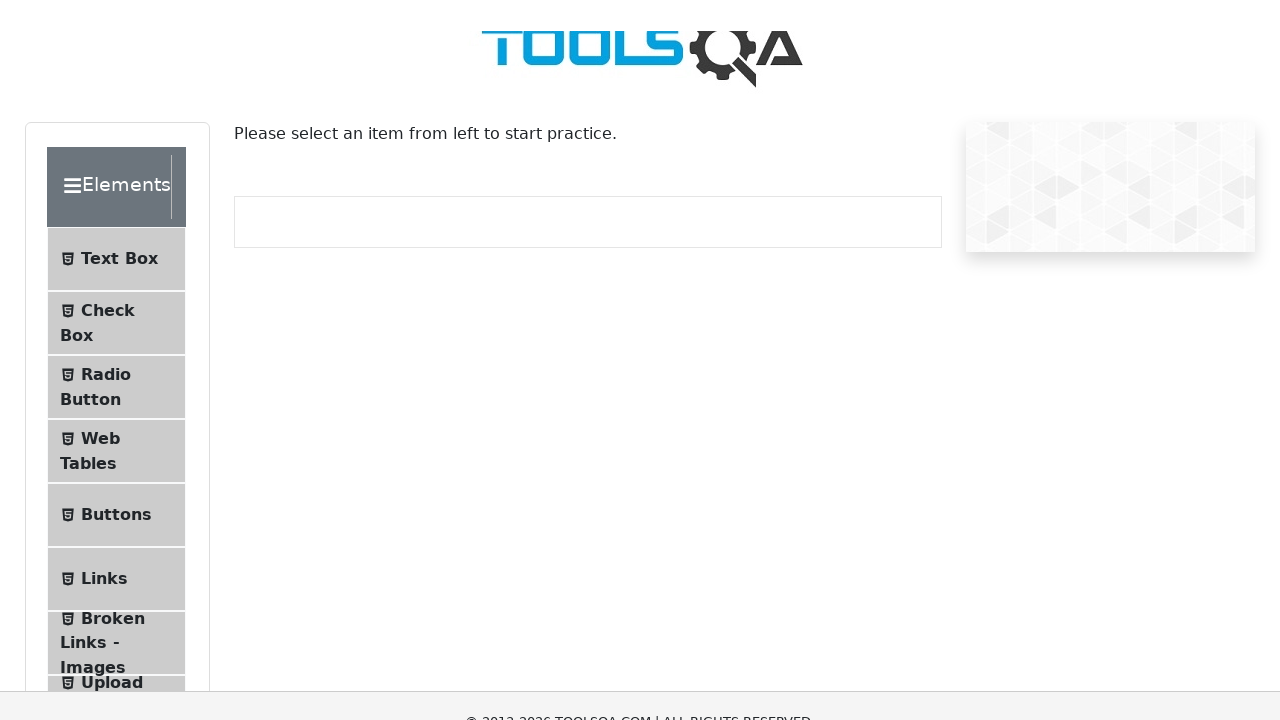

Clicked on 'Broken Links - Images' menu item at (113, 420) on text=Broken Links - Images
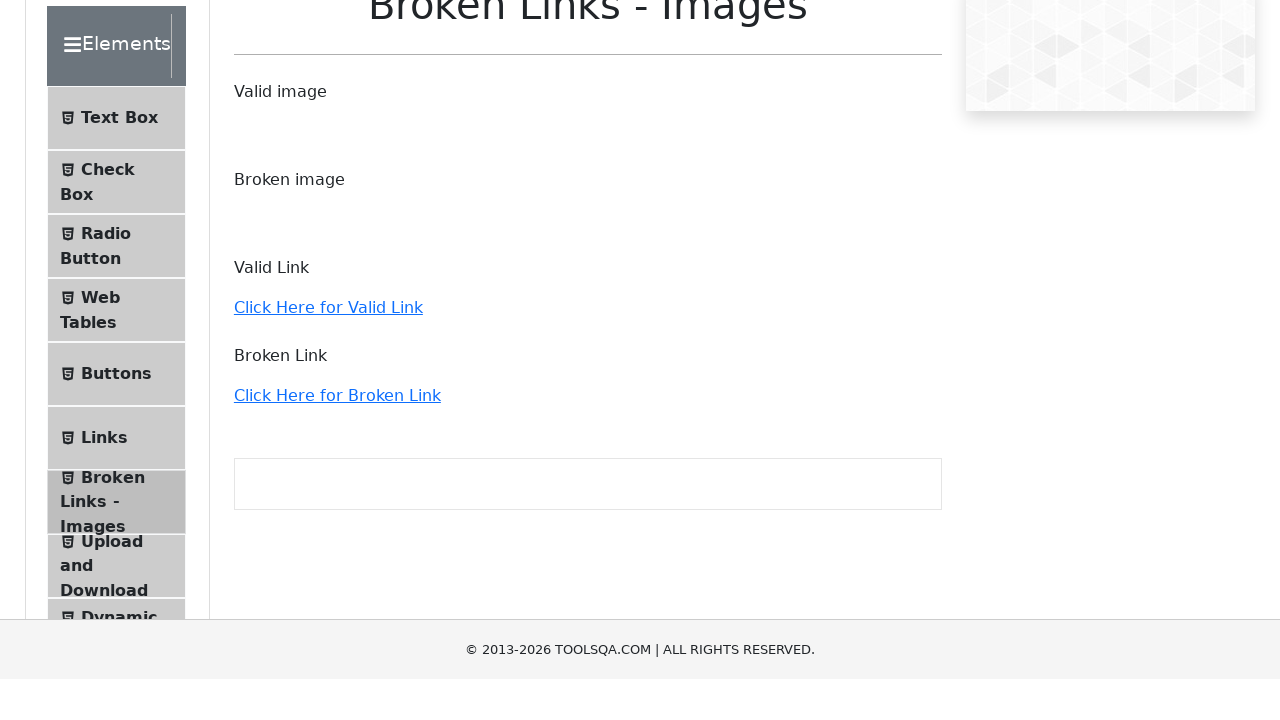

Scrolled down 200px to view links section
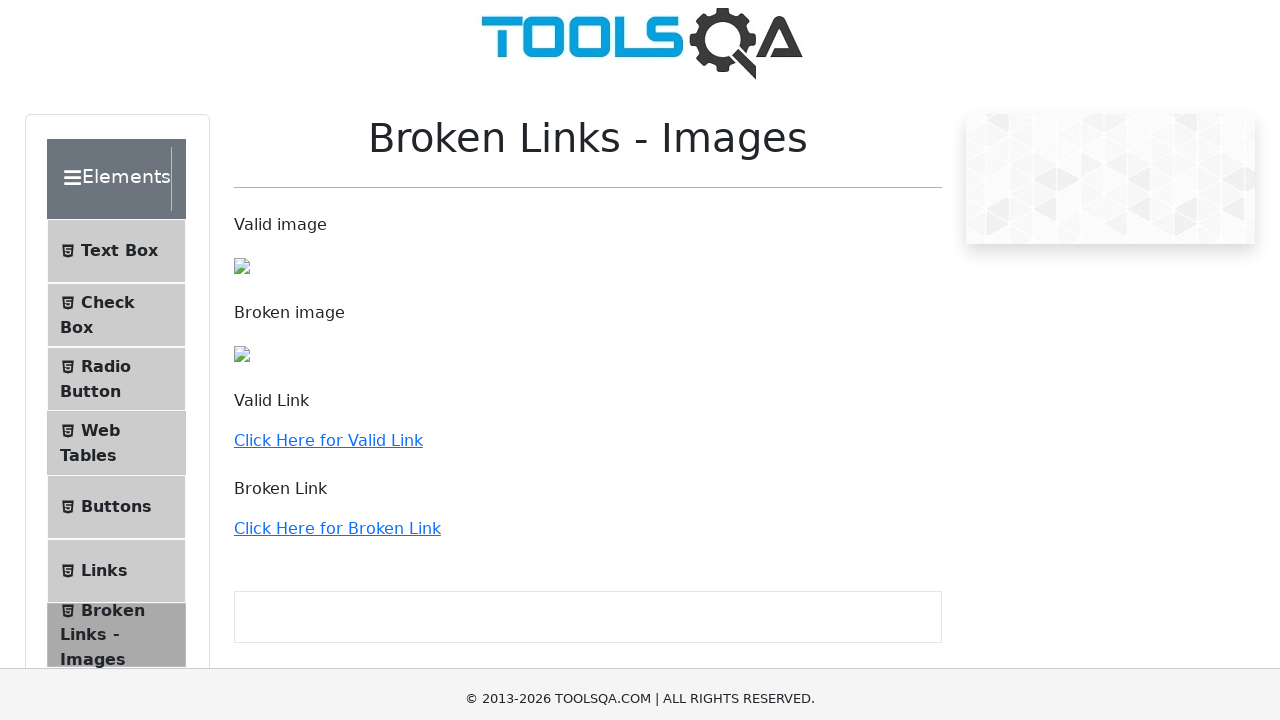

Clicked on valid link 'Click Here for Valid Link' at (328, 250) on a:has-text('Click Here for Valid Link')
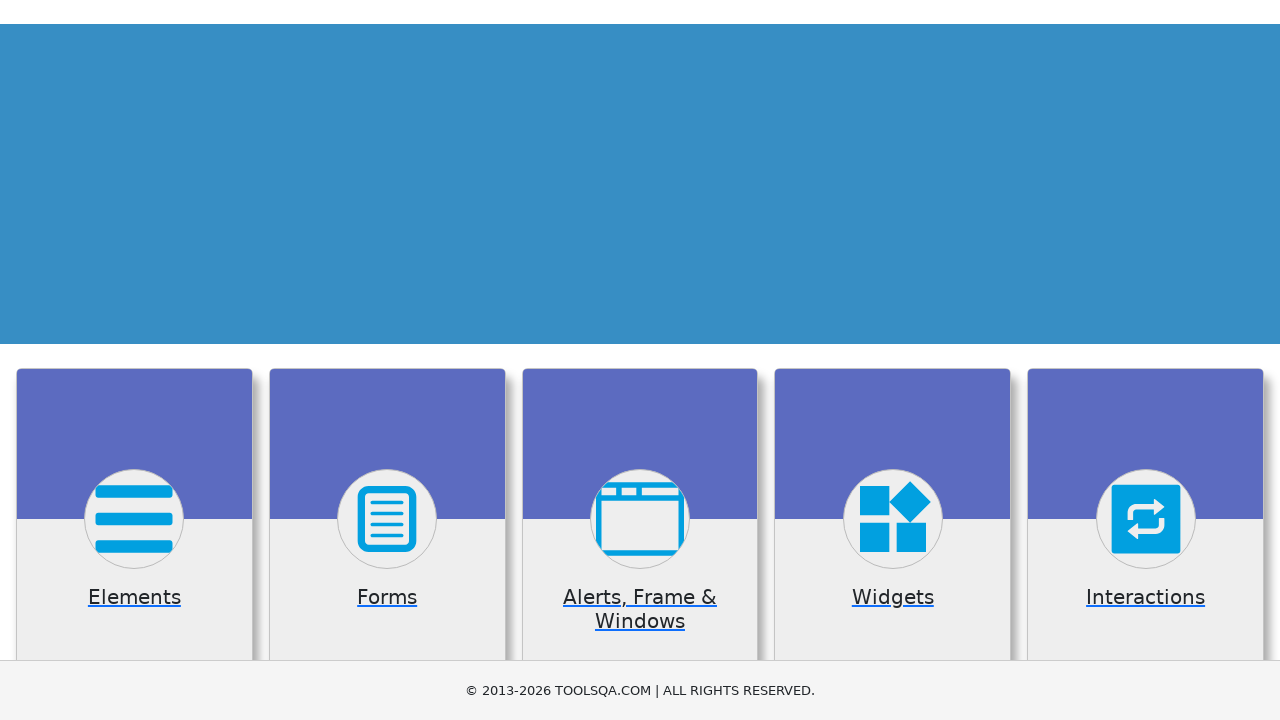

Navigation to homepage (https://demoqa.com/) completed
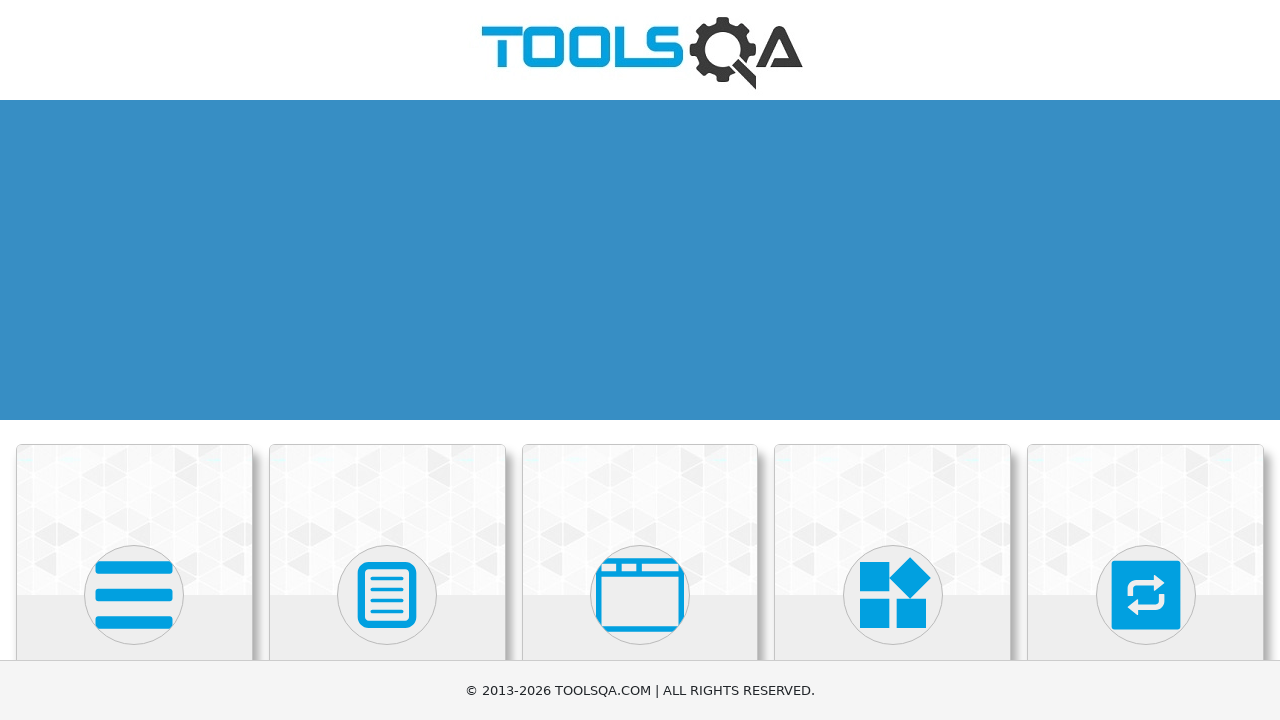

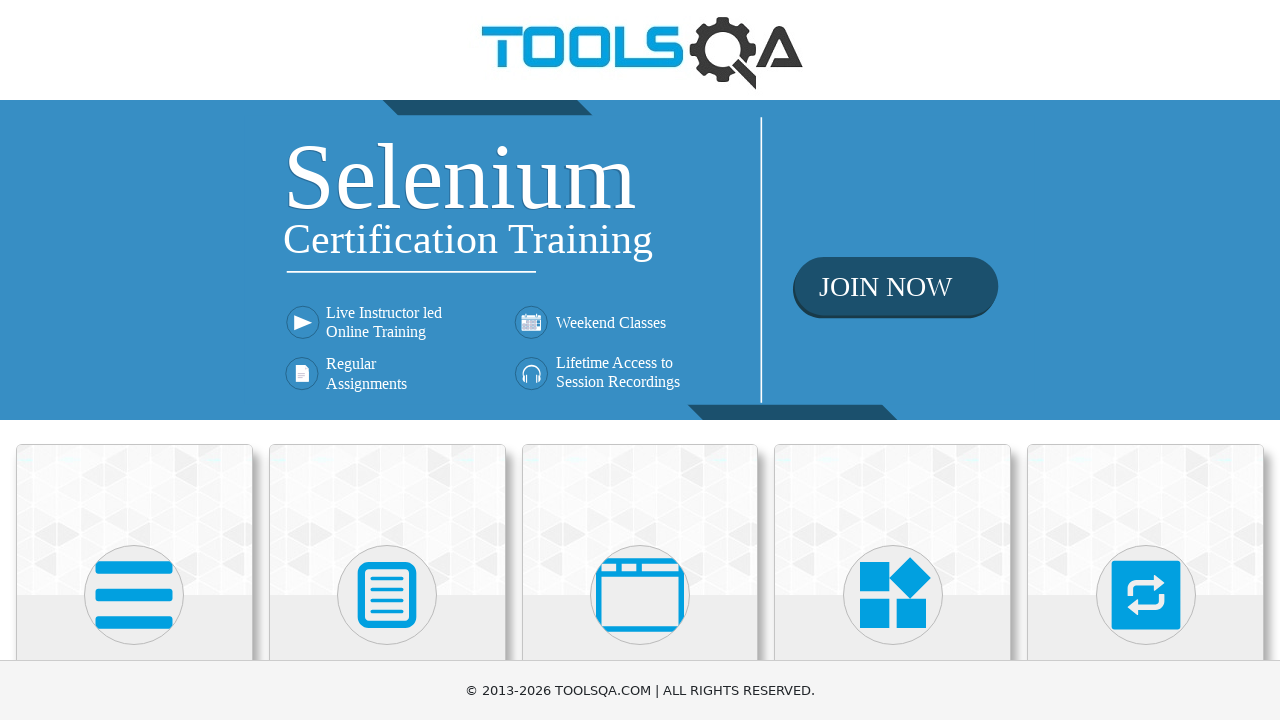